Tests filling text input fields by locating elements using CSS selectors and sending keys to them

Starting URL: https://bonigarcia.dev/selenium-webdriver-java/web-form.html

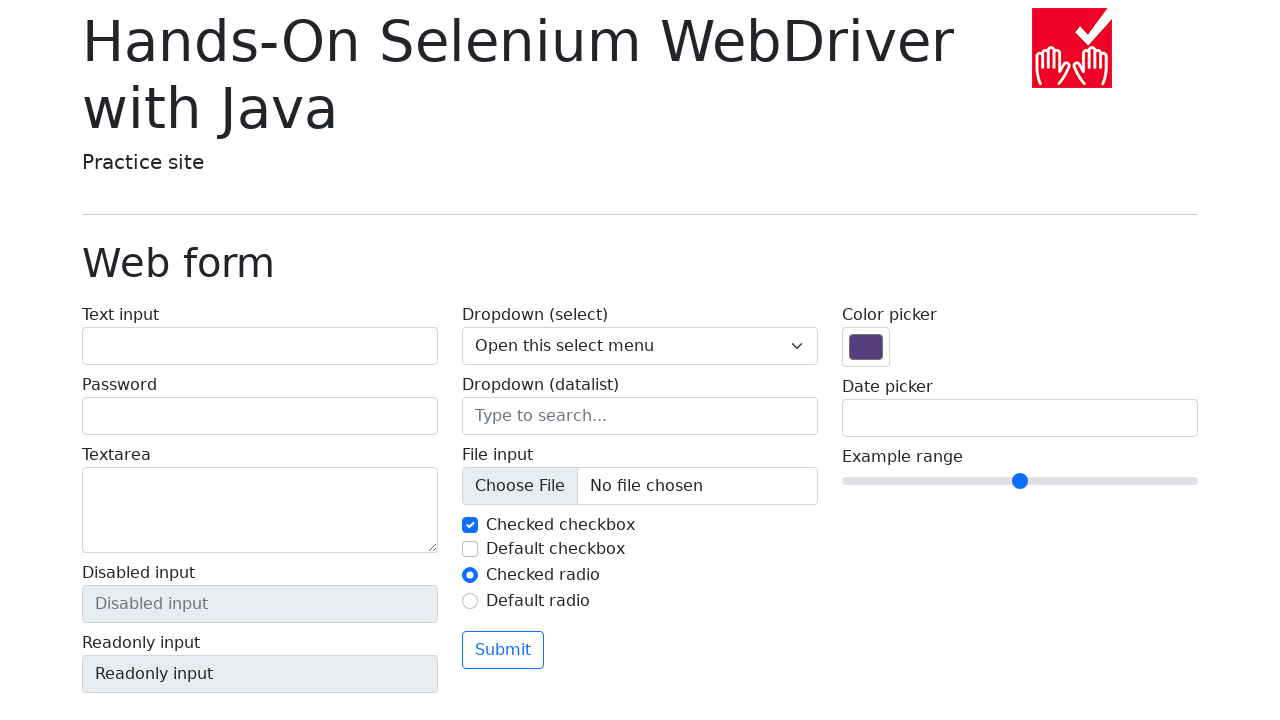

Waited for text input field with id 'my-text-id' to be available
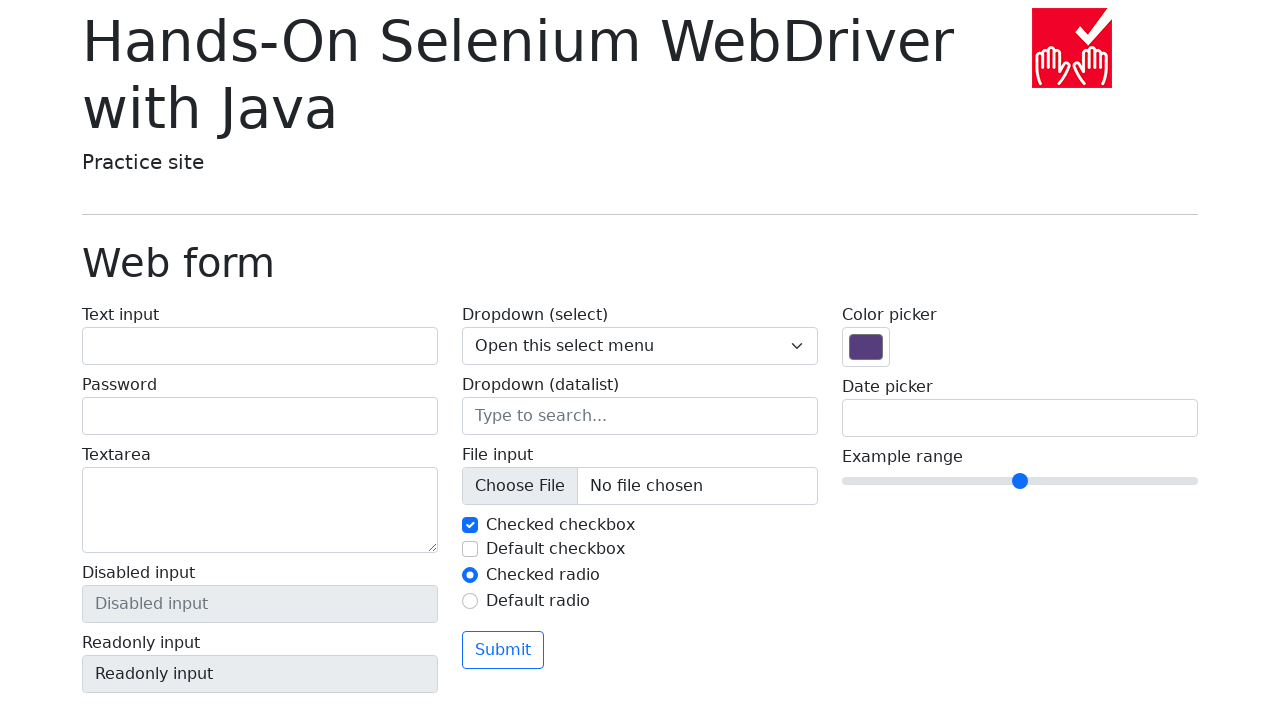

Filled text input field with 'test text' using CSS selector on #my-text-id
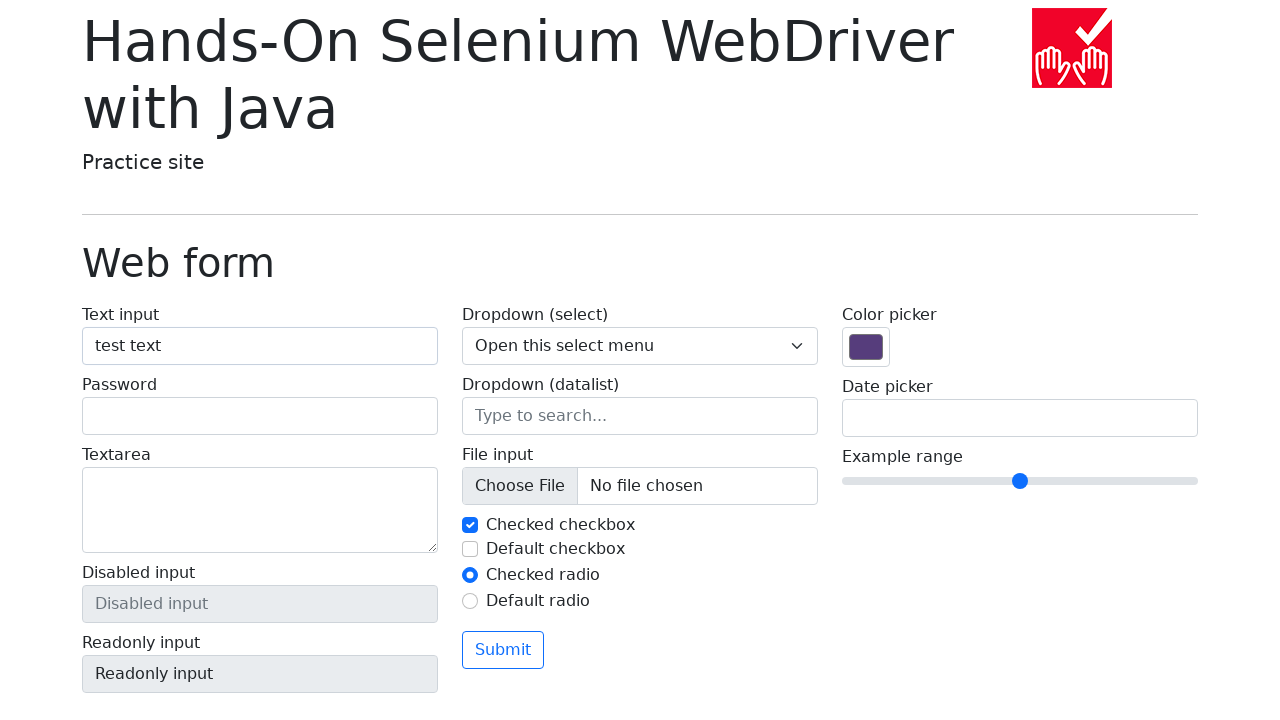

Waited for password input field with name 'my-password' to be available
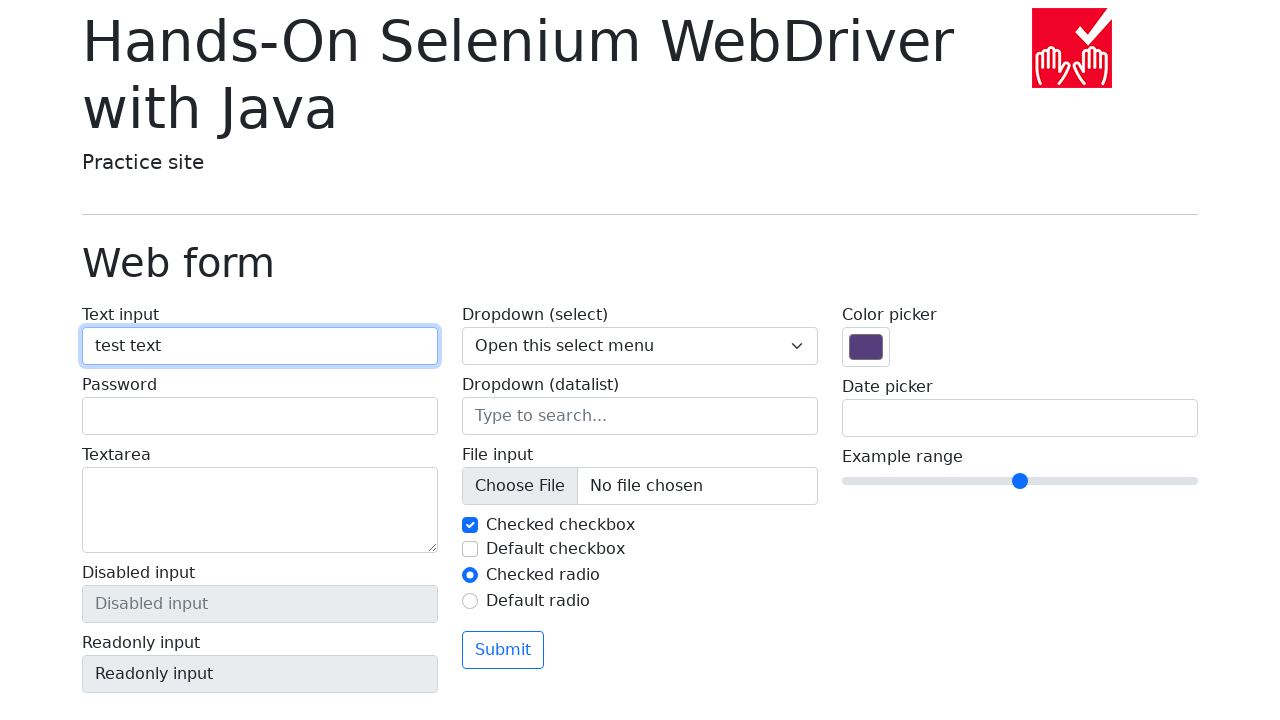

Filled password input field with 'fkls' using CSS selector on input[name='my-password']
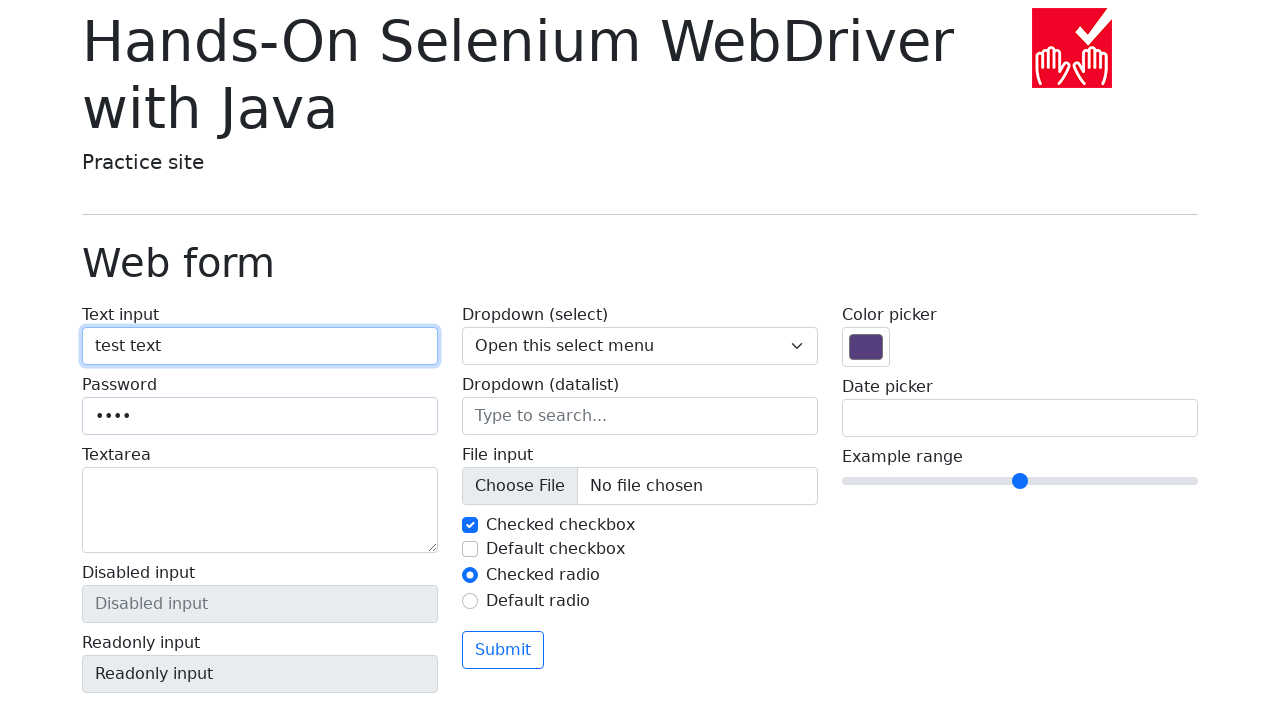

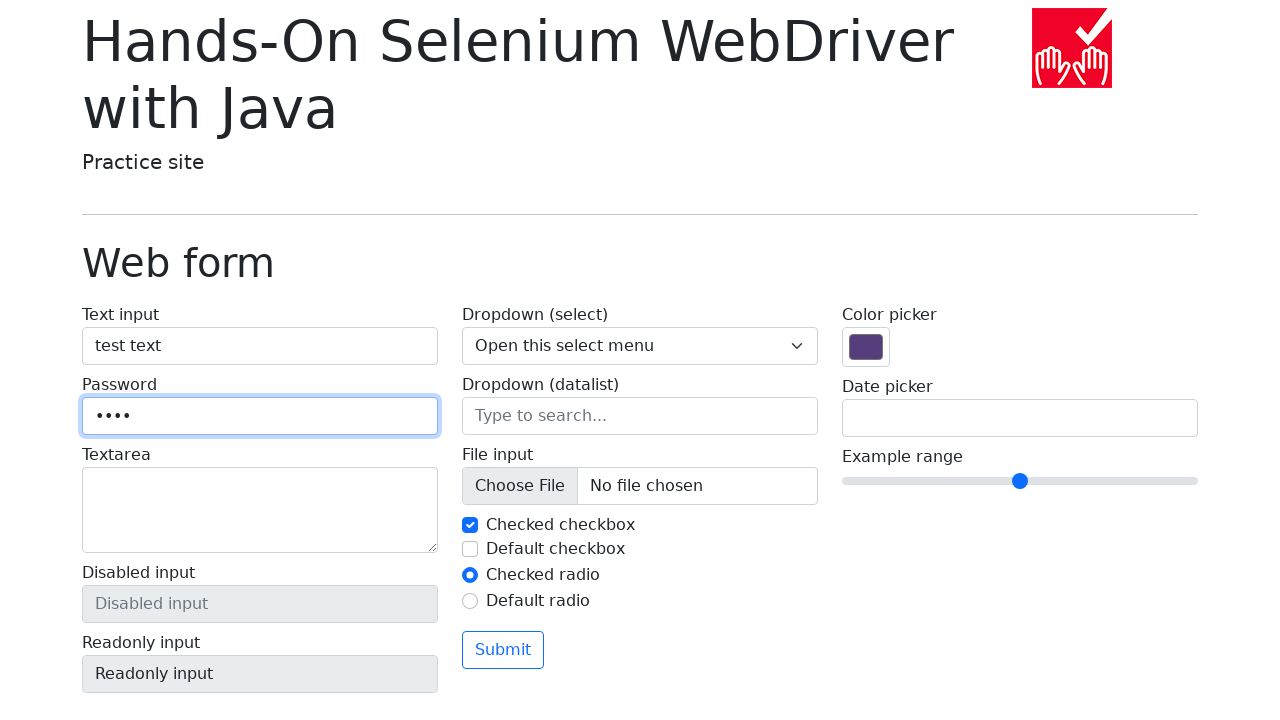